Tests basic browser navigation by visiting YouTube, verifying page title and URL contain expected text, navigating to Walmart, verifying its title, then navigating back to YouTube and refreshing the page.

Starting URL: https://www.youtube.com

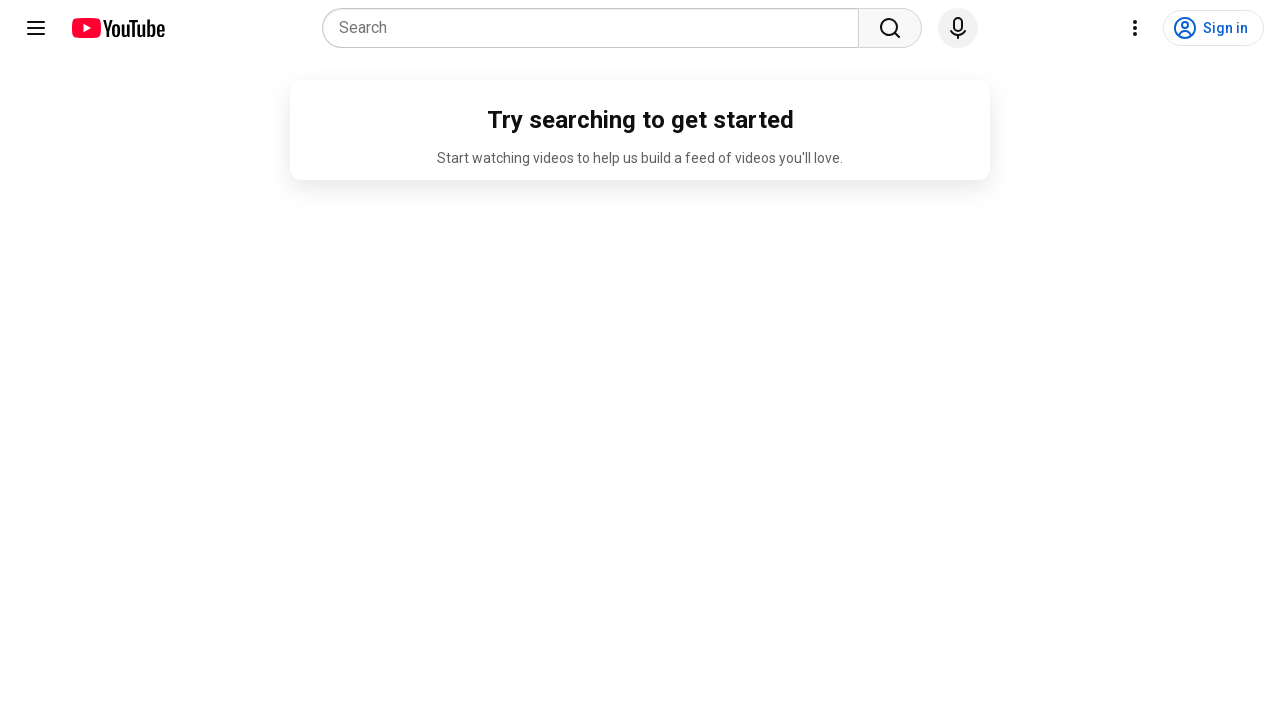

Retrieved YouTube page title
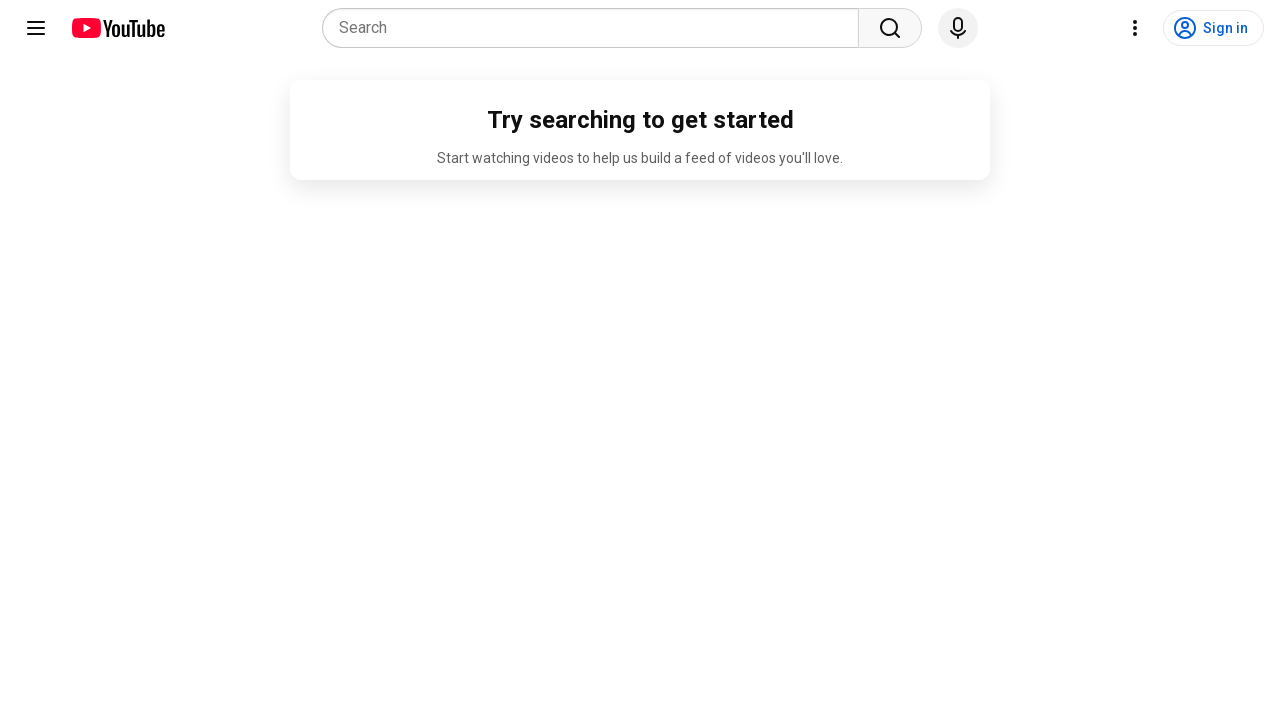

Verified YouTube title contains 'youtube'
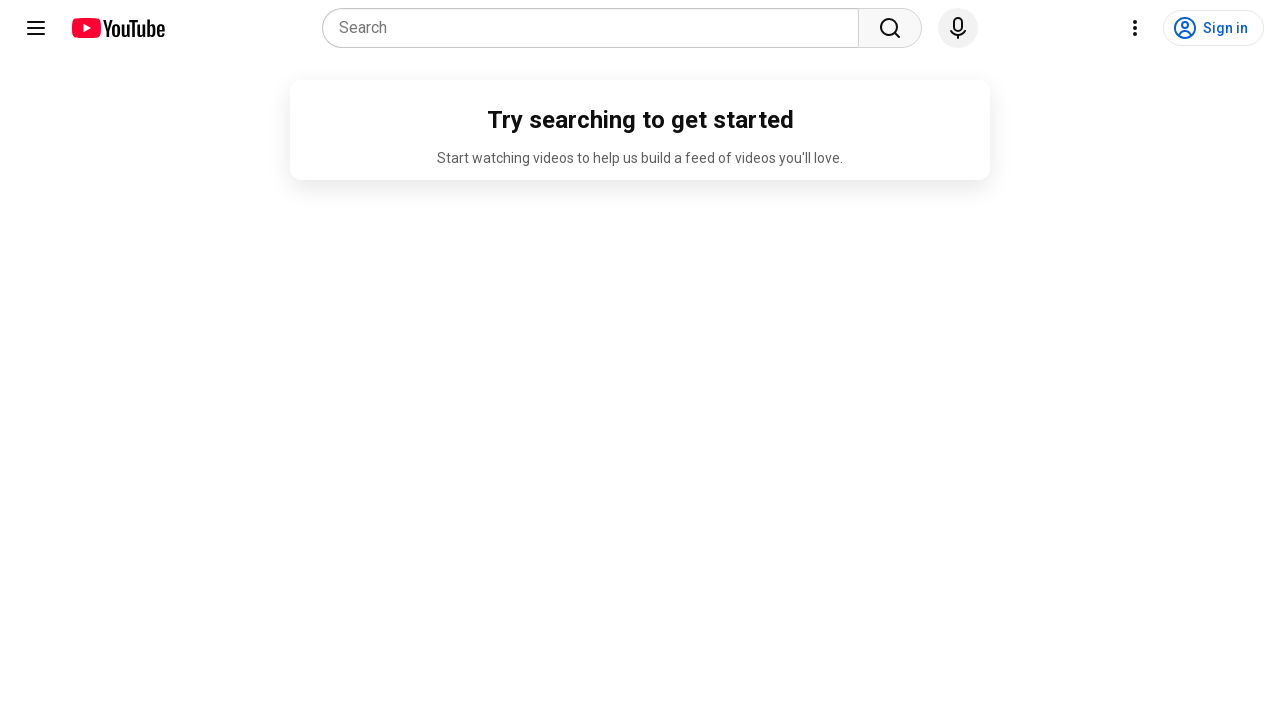

Retrieved current URL
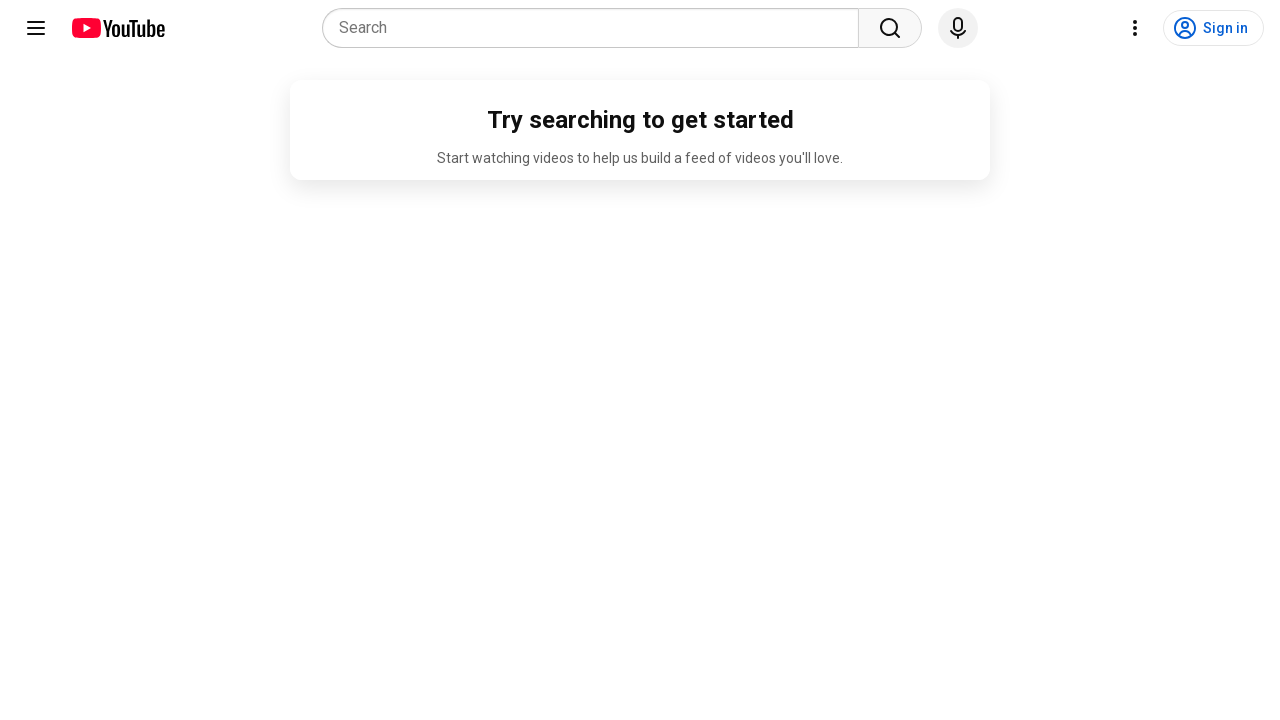

Verified URL contains 'youtube'
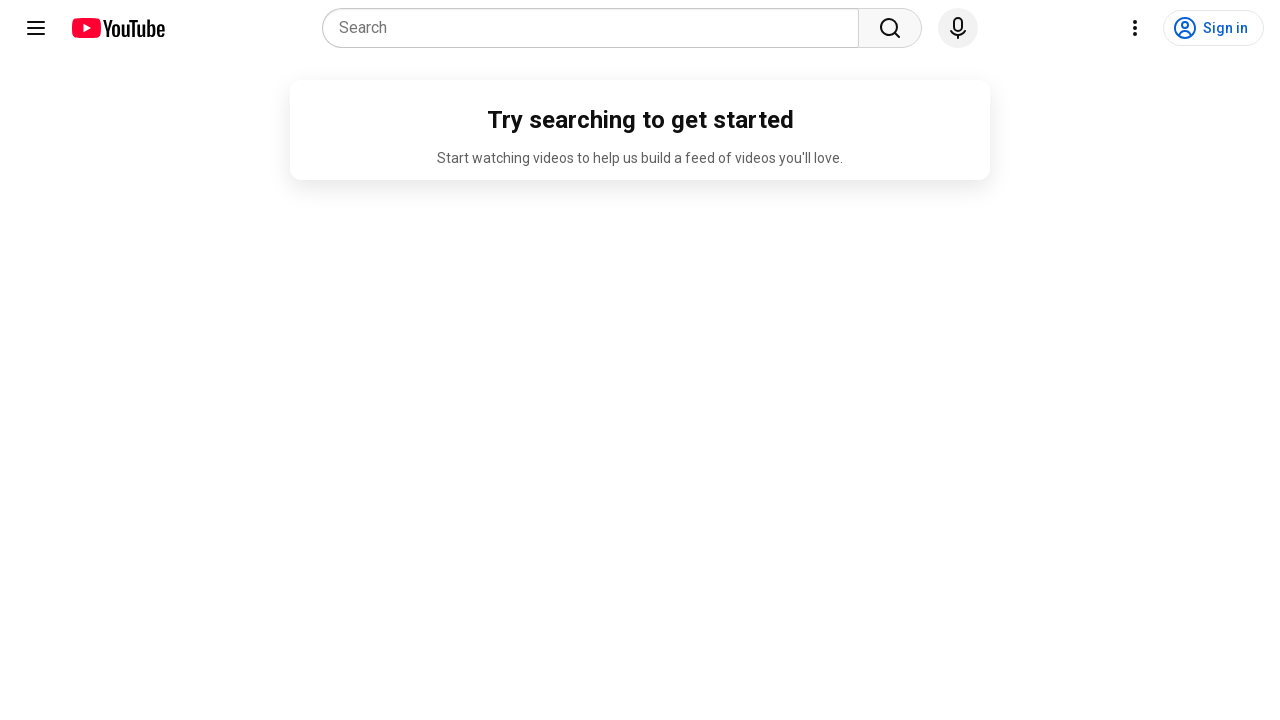

Navigated to Walmart.com
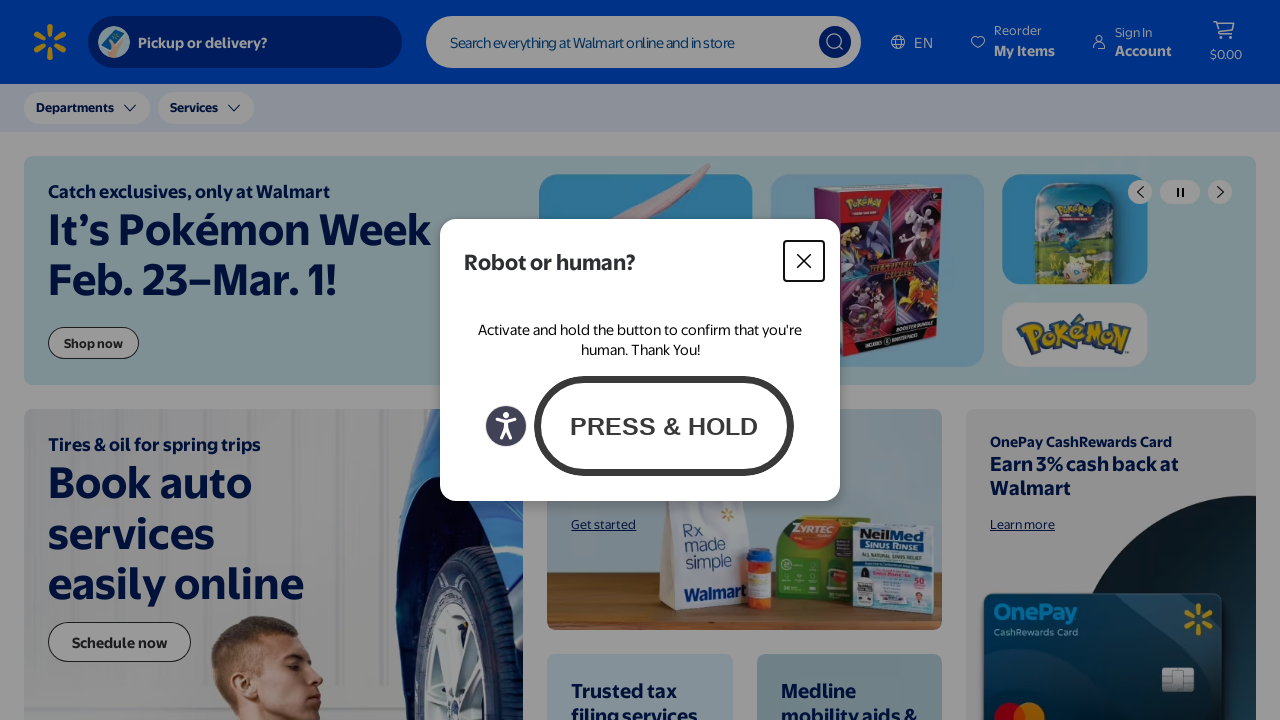

Retrieved Walmart page title
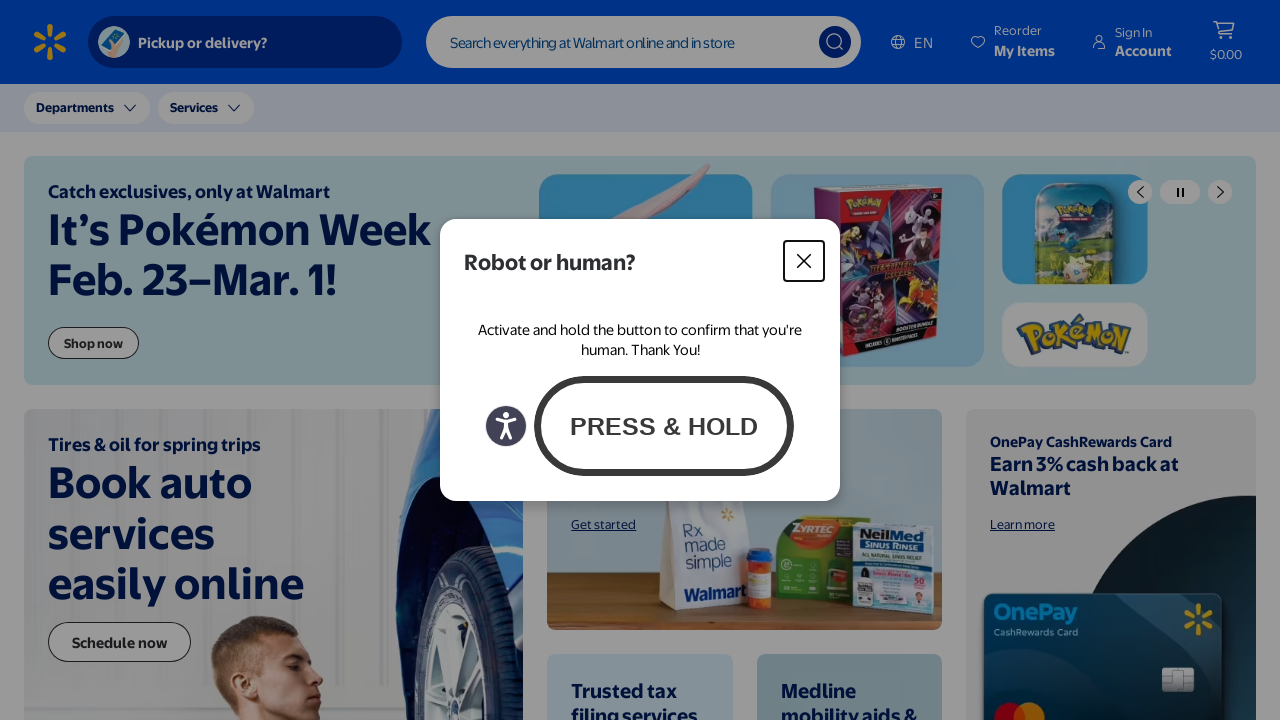

Verified Walmart title contains 'Walmart'
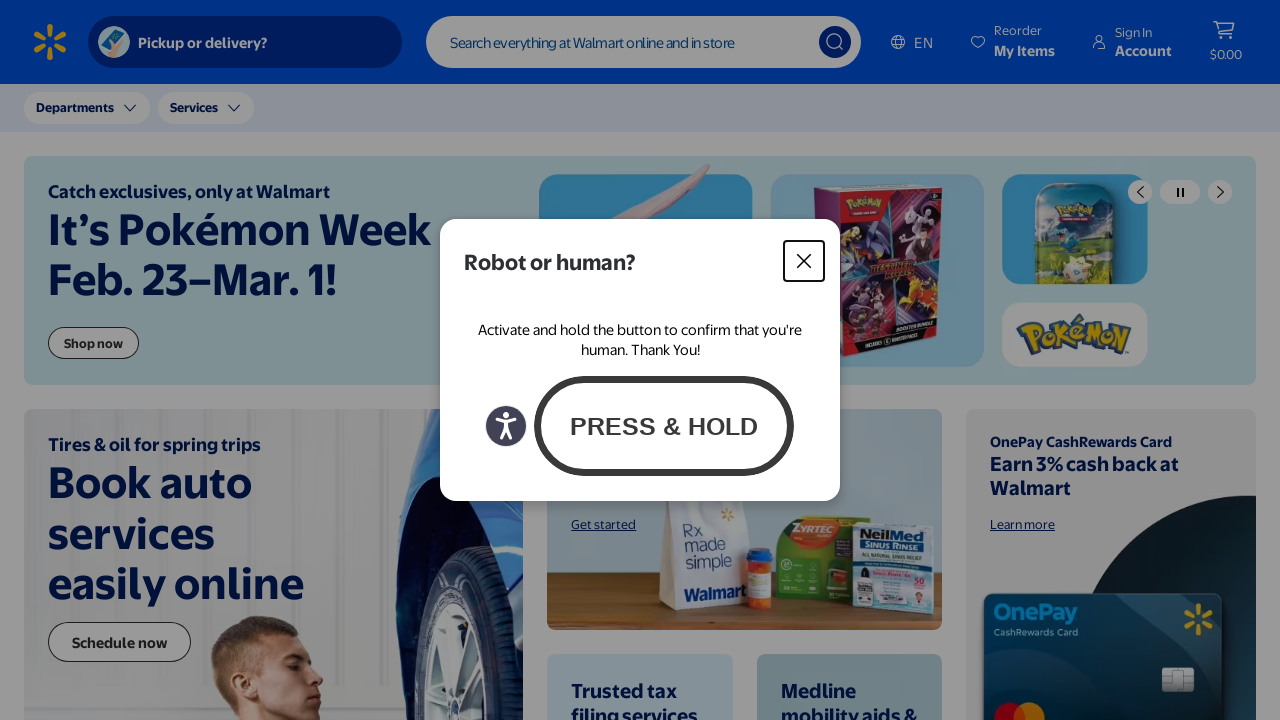

Navigated back to YouTube
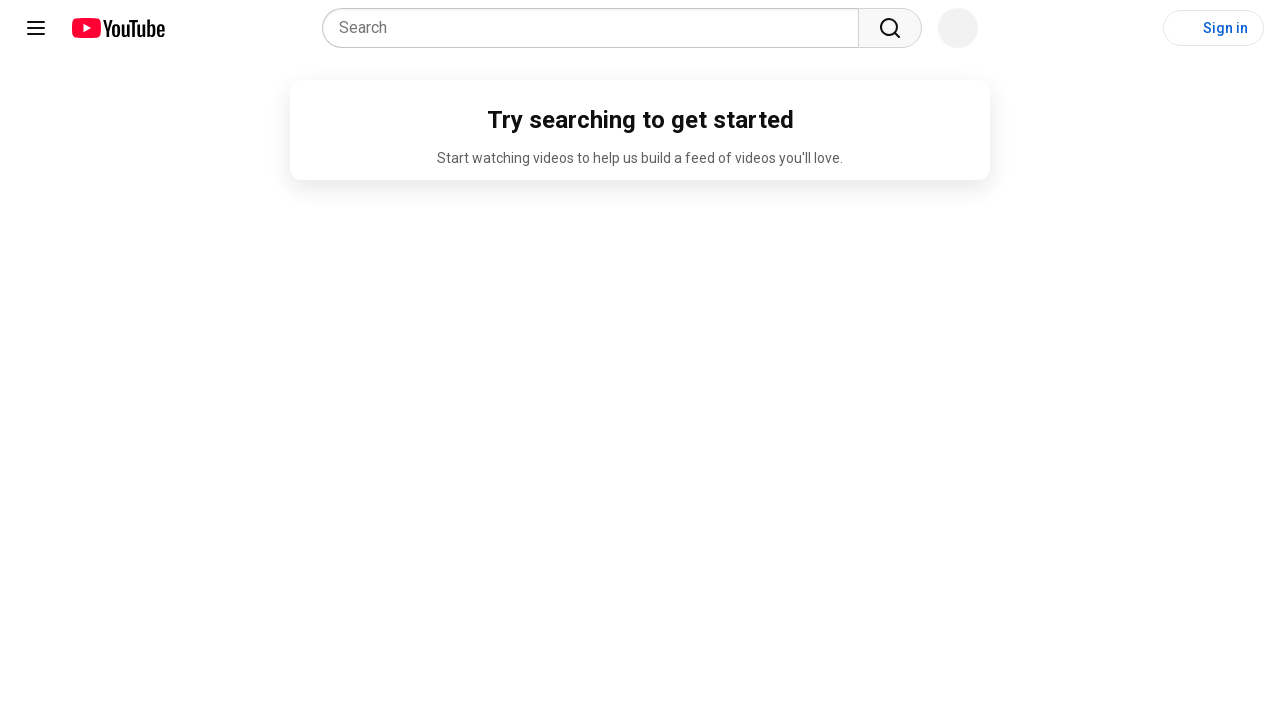

Refreshed YouTube page
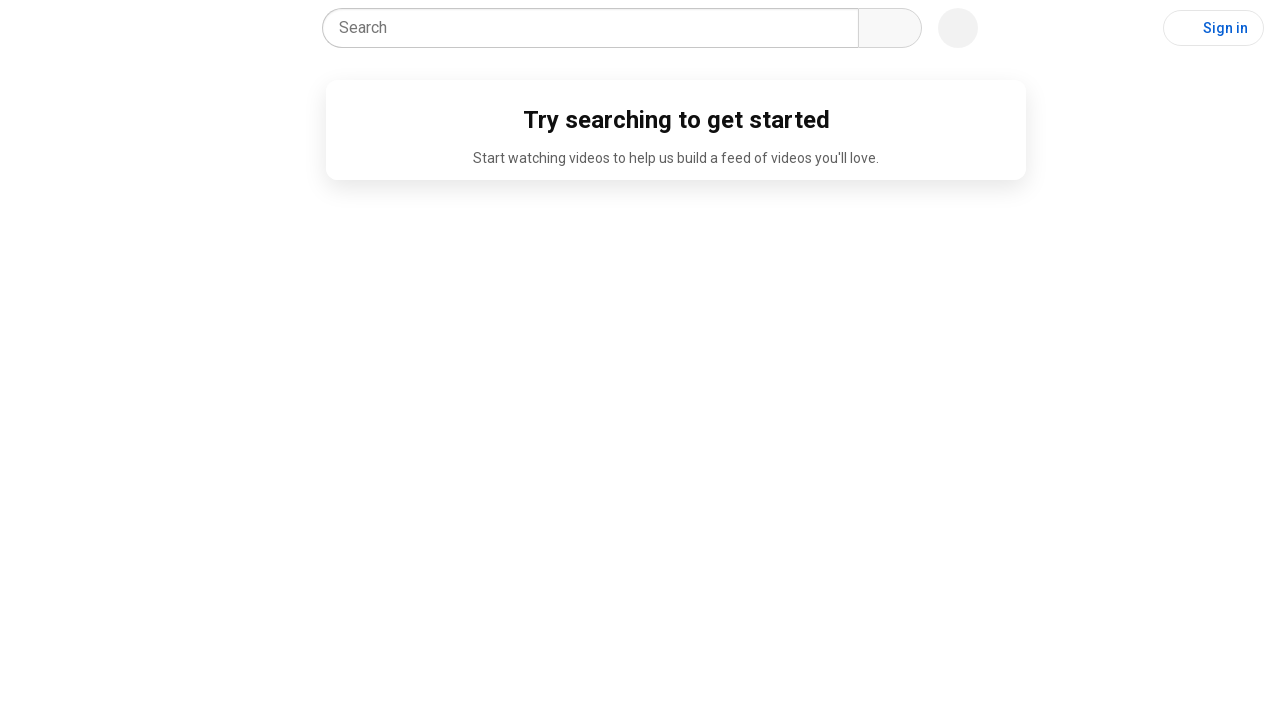

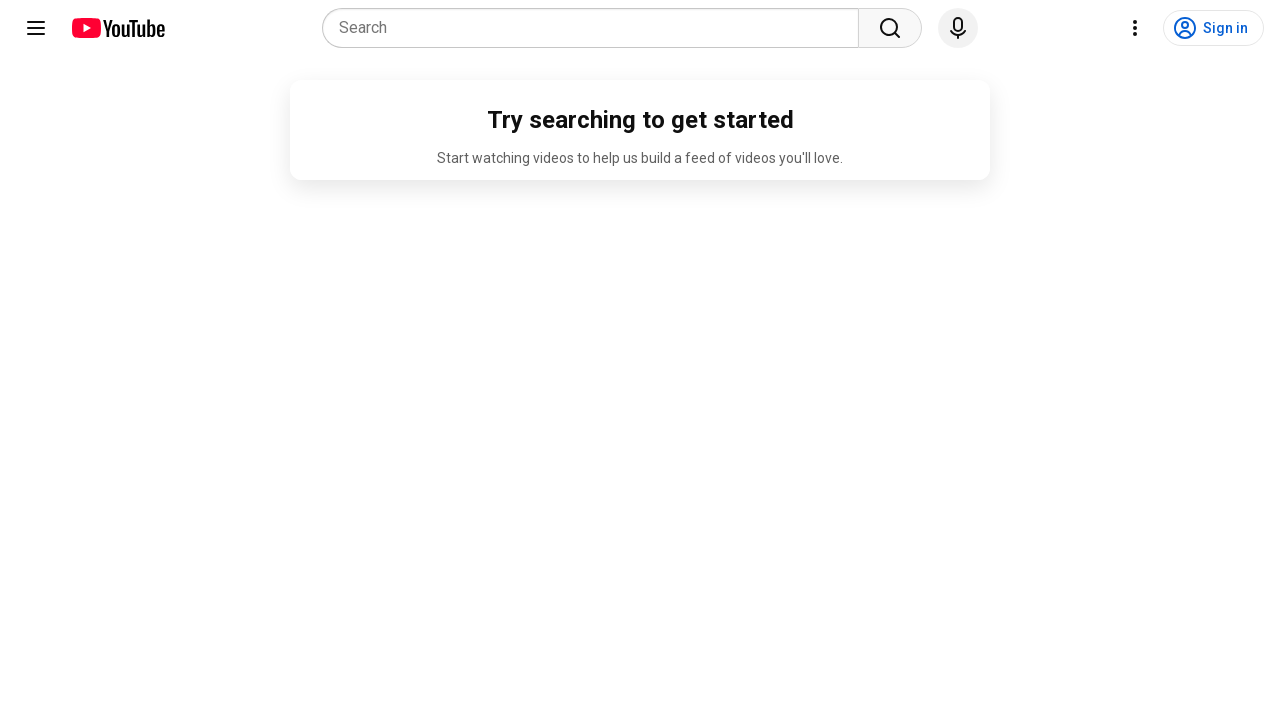